Tests navigation by clicking the practice menu item in the navbar and verifying the URL changes to contain "practice"

Starting URL: https://commitquality.com/

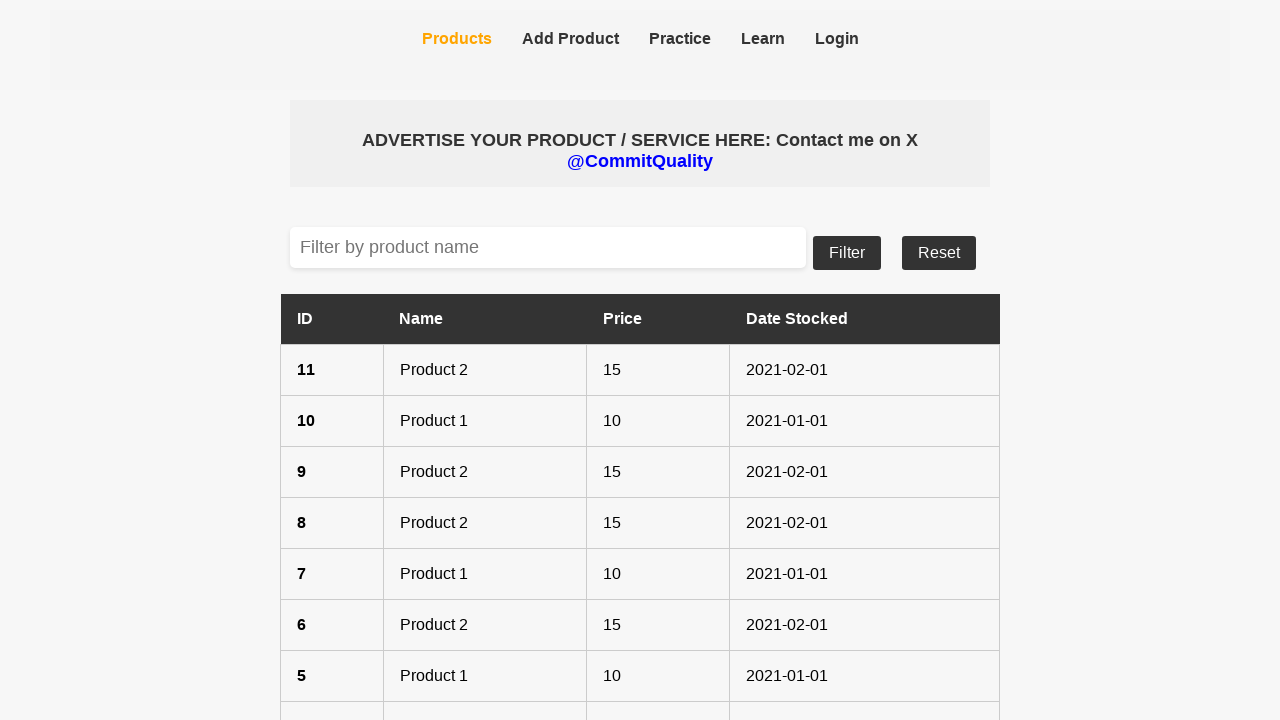

Clicked practice menu item in navbar at (680, 40) on internal:testid=[data-testid="navbar-practice"s]
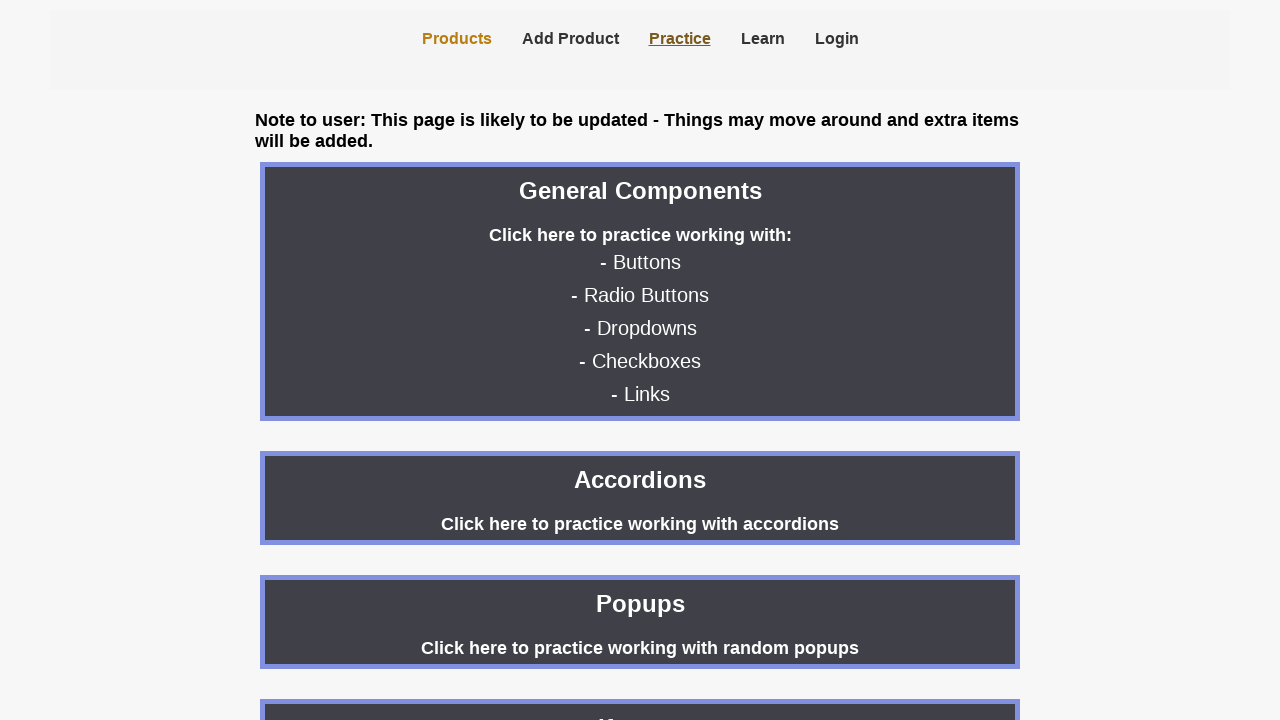

Verified URL contains 'practice'
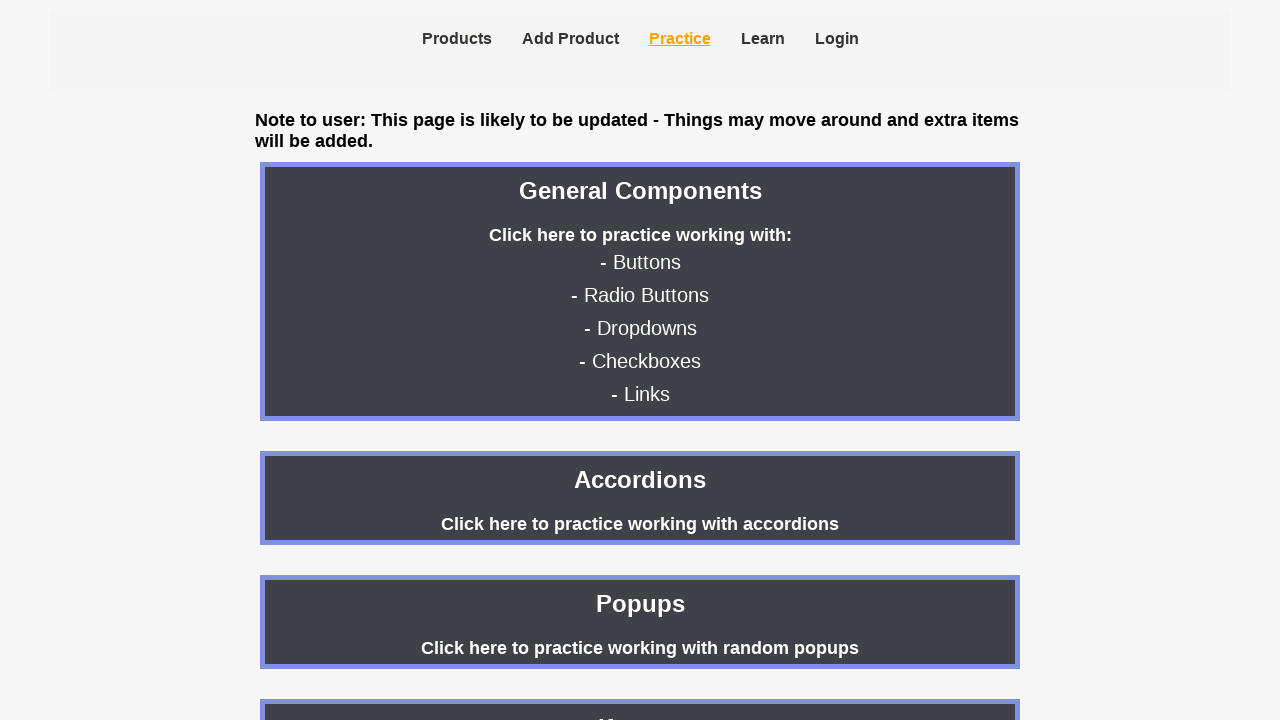

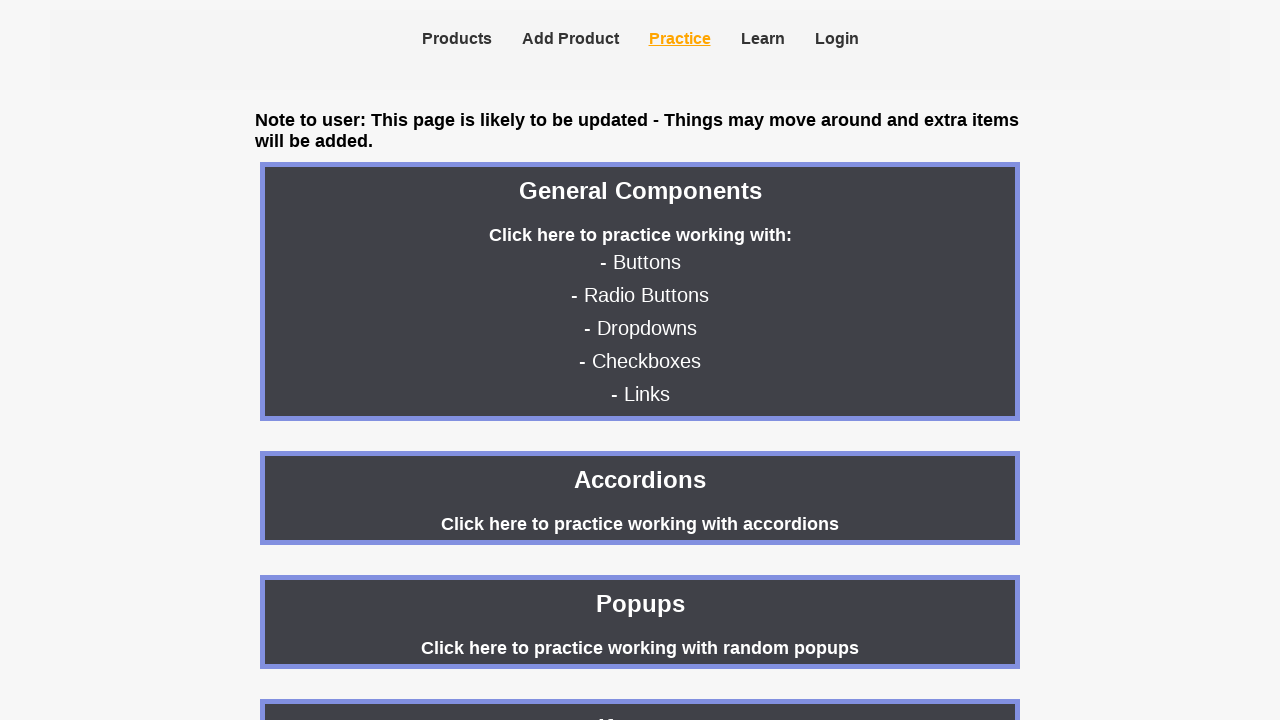